Tests checkbox functionality by finding all checkboxes on a forms demo page and clicking each one that is not already selected.

Starting URL: http://echoecho.com/htmlforms09.htm

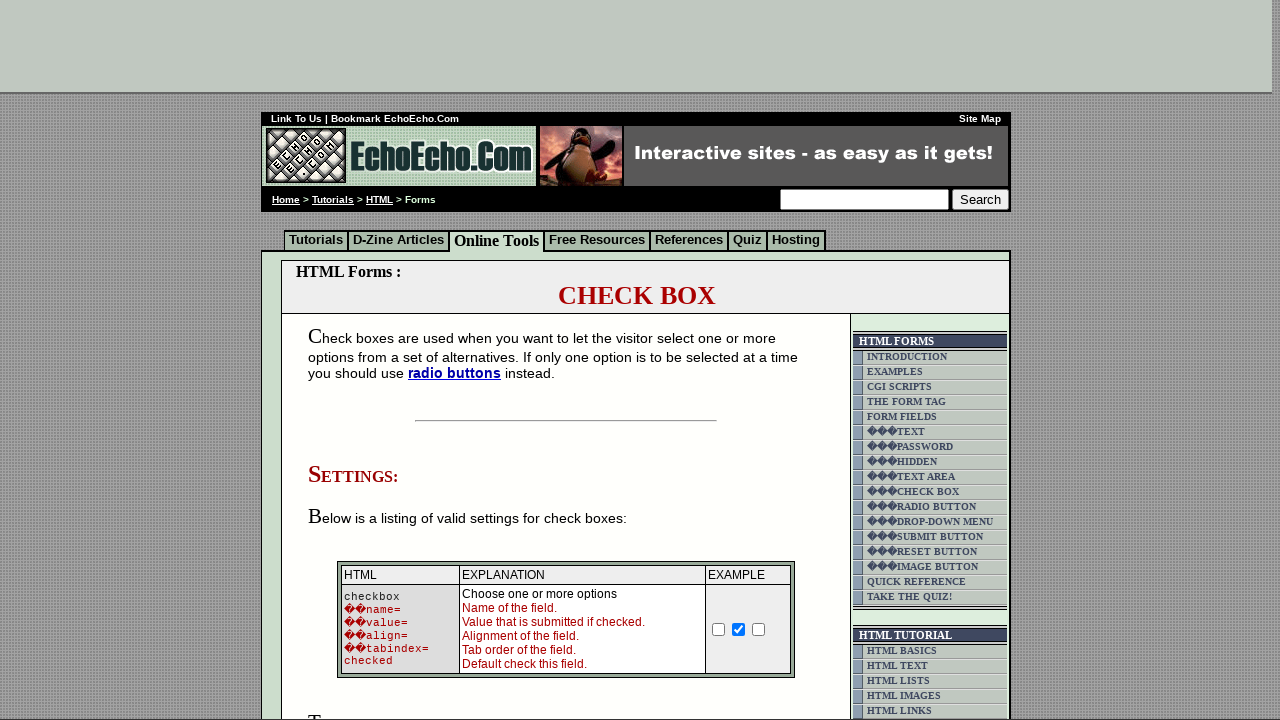

Navigated to HTML forms demo page
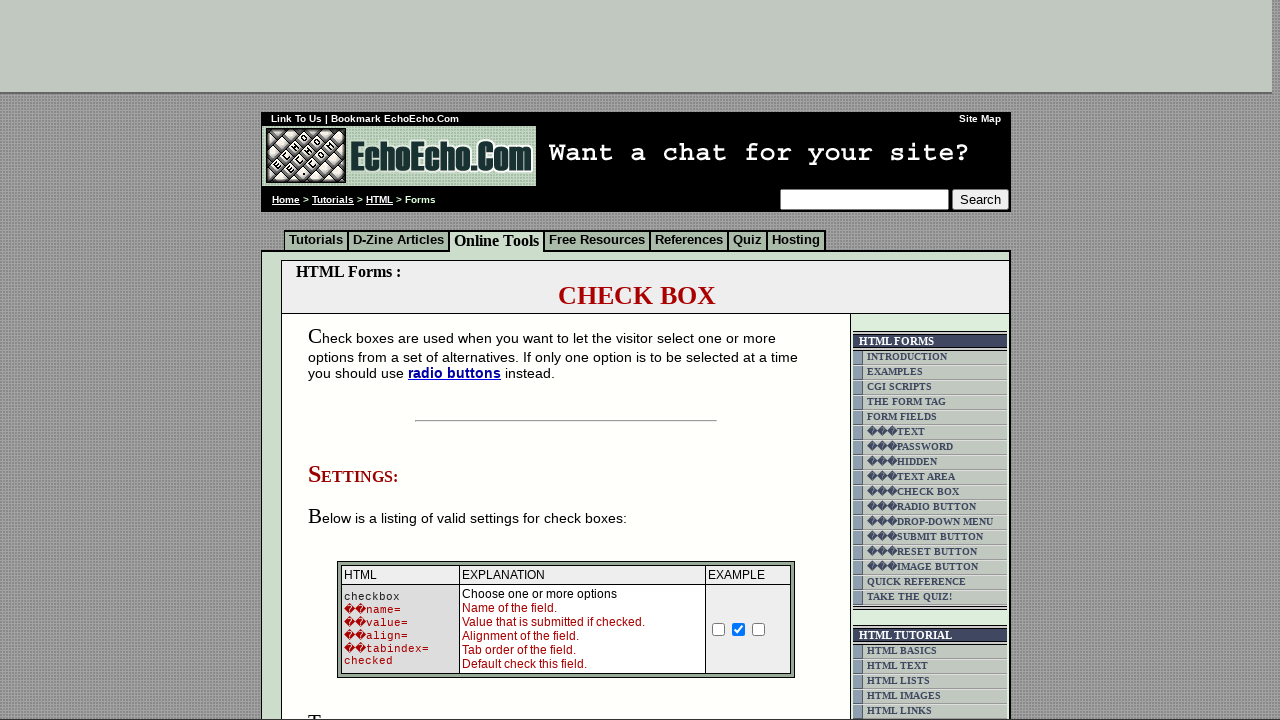

Located all checkboxes in table5
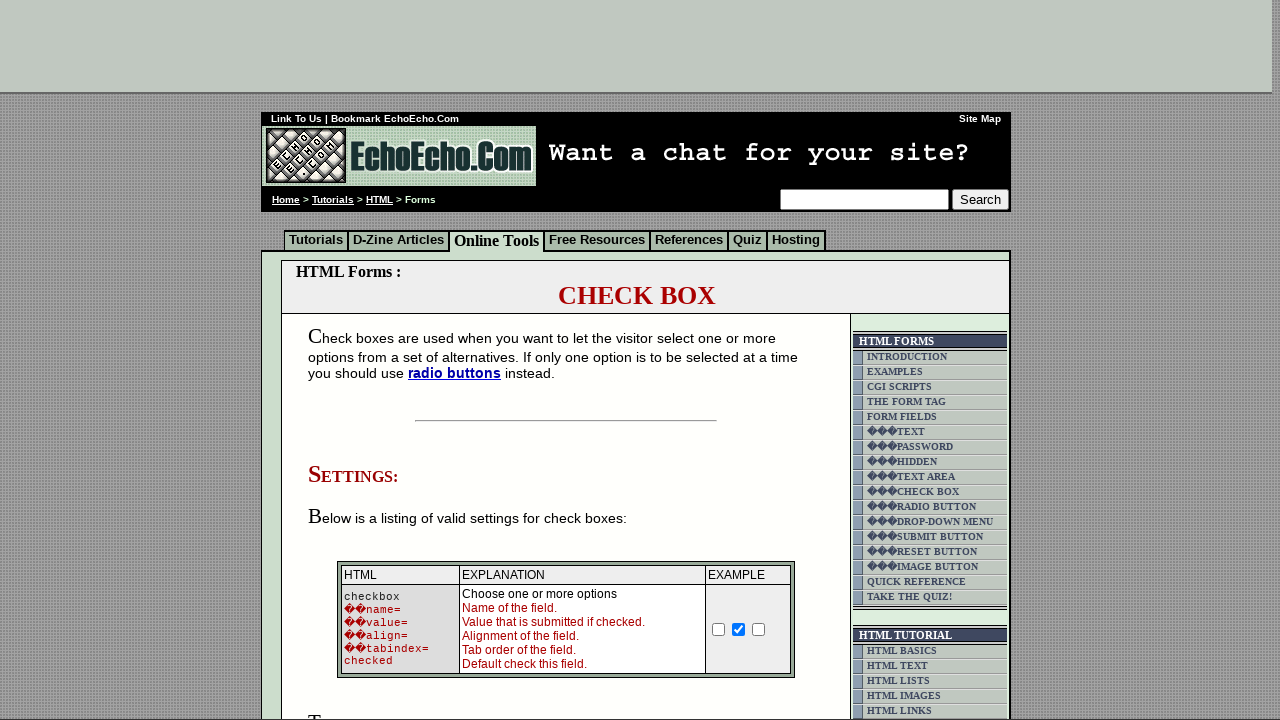

Found 3 checkboxes on the page
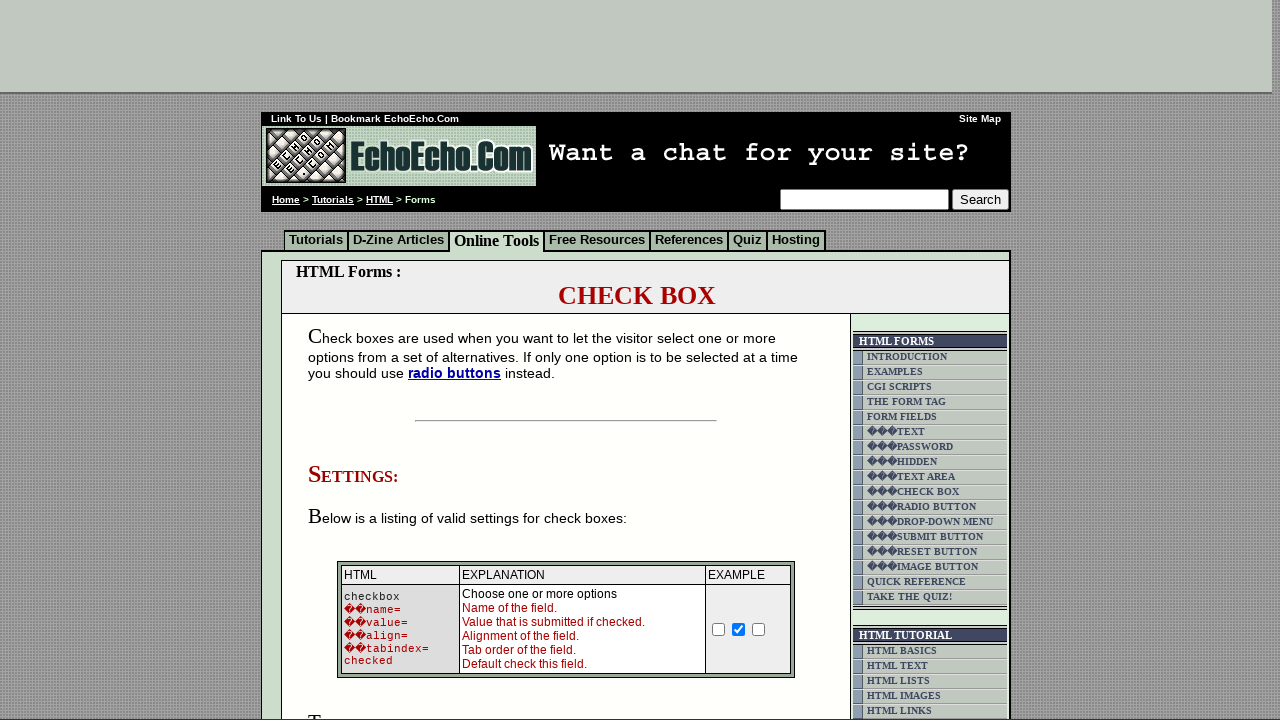

Clicked unchecked checkbox at index 0 at (354, 360) on td.table5 input[type='checkbox'] >> nth=0
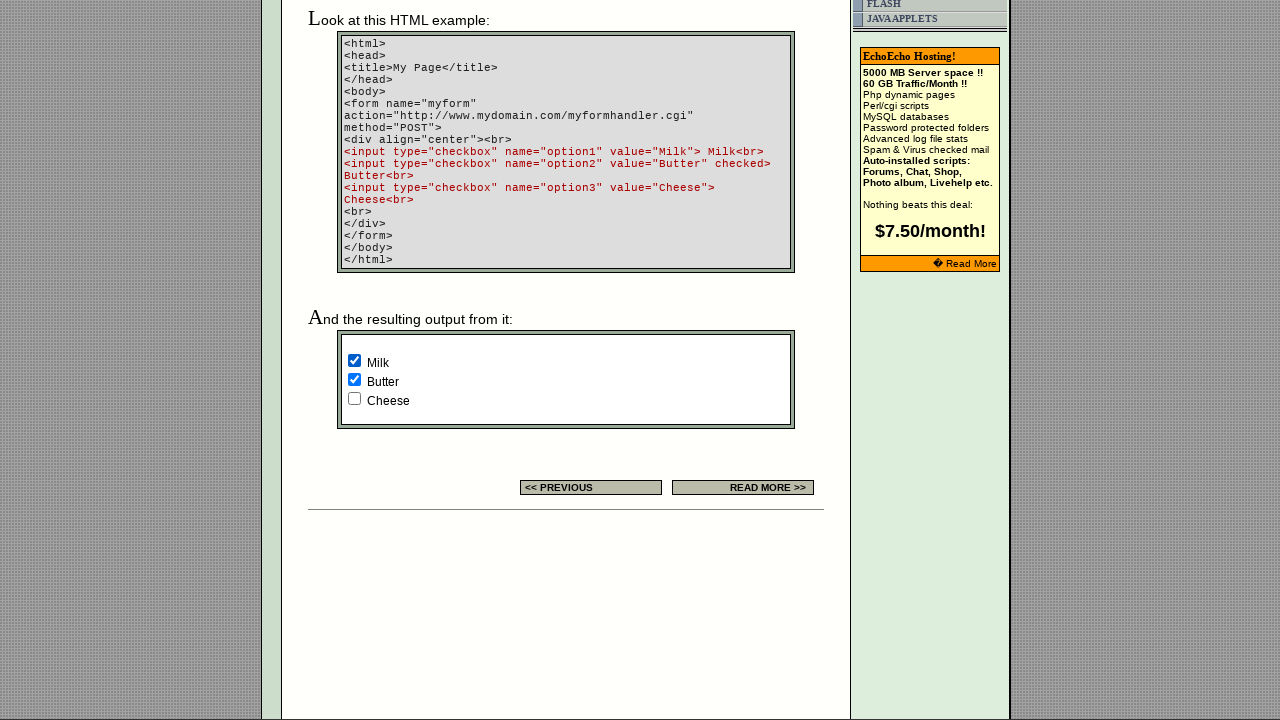

Skipped checkbox at index 1 (already checked)
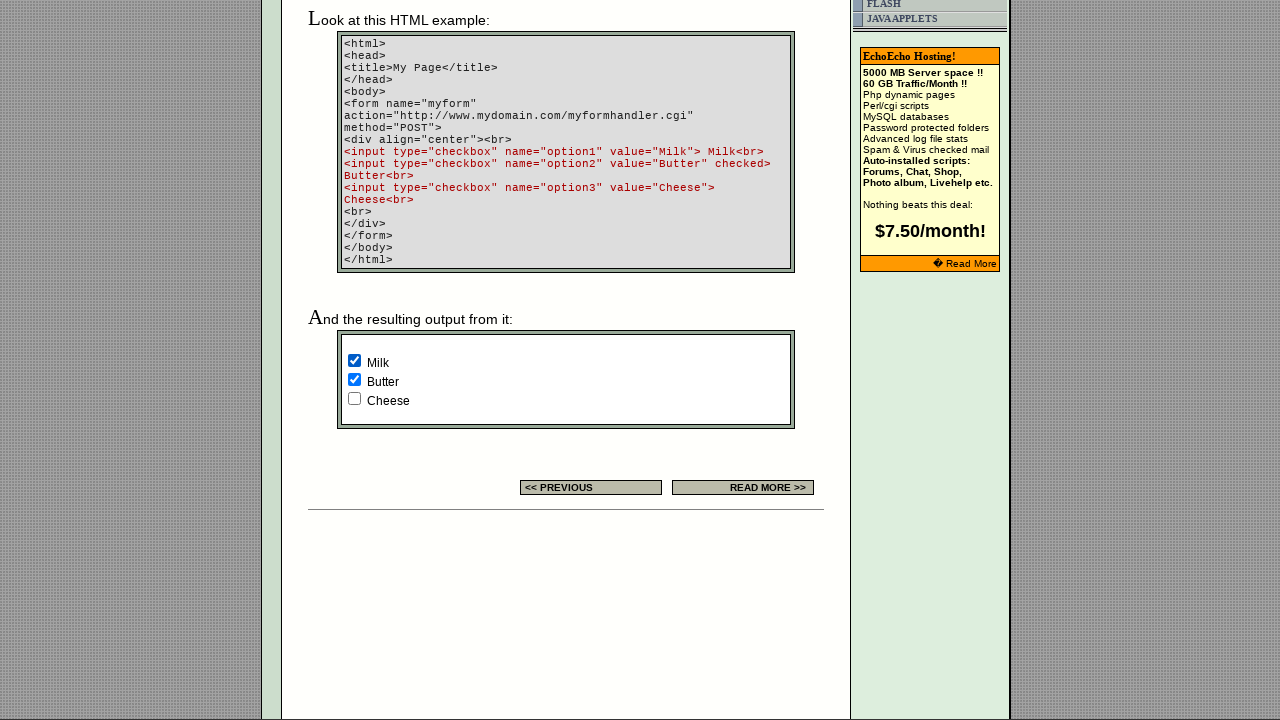

Clicked unchecked checkbox at index 2 at (354, 398) on td.table5 input[type='checkbox'] >> nth=2
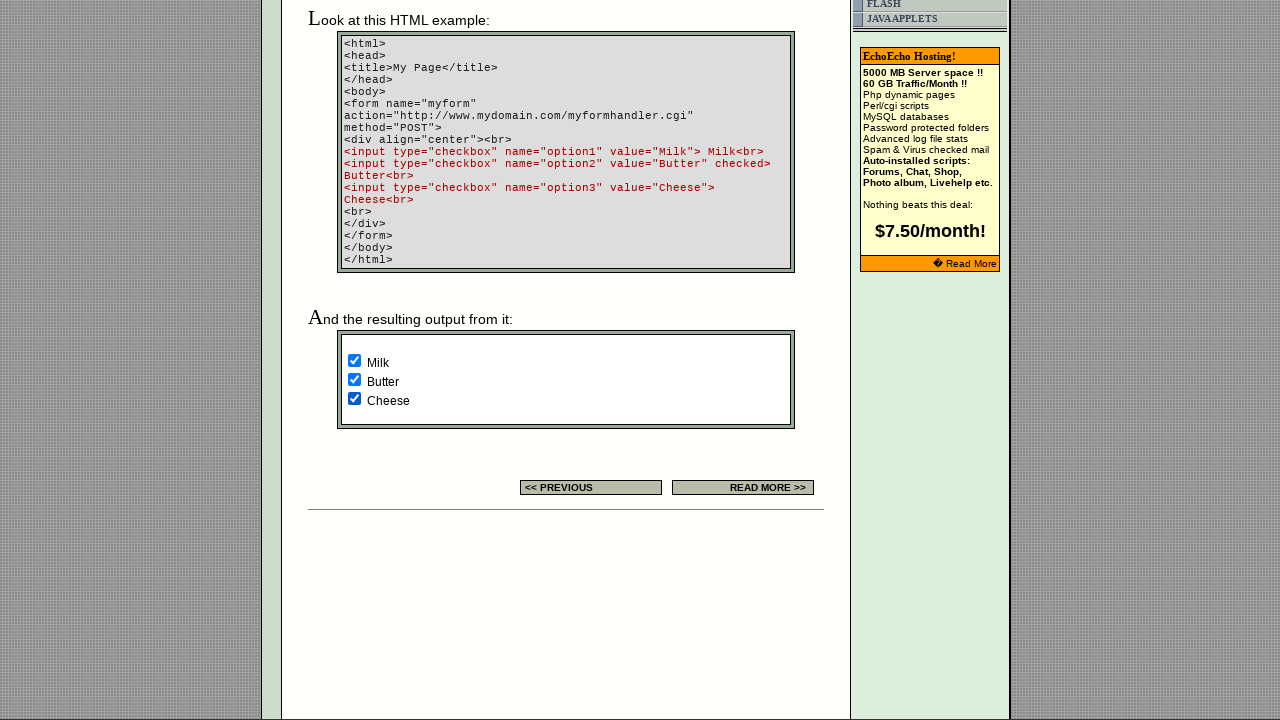

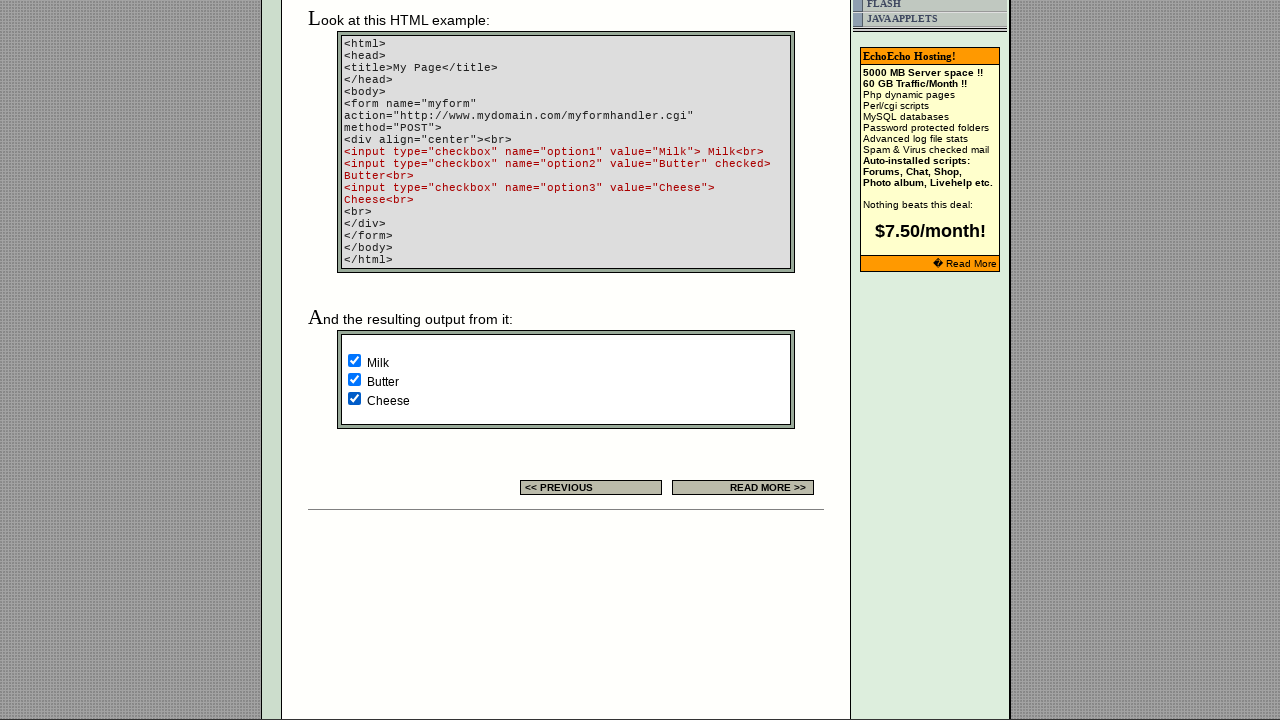